Visits a Selenium practice website and verifies that button elements are present on the page

Starting URL: https://rahulshettyacademy.com/seleniumPractise/#/

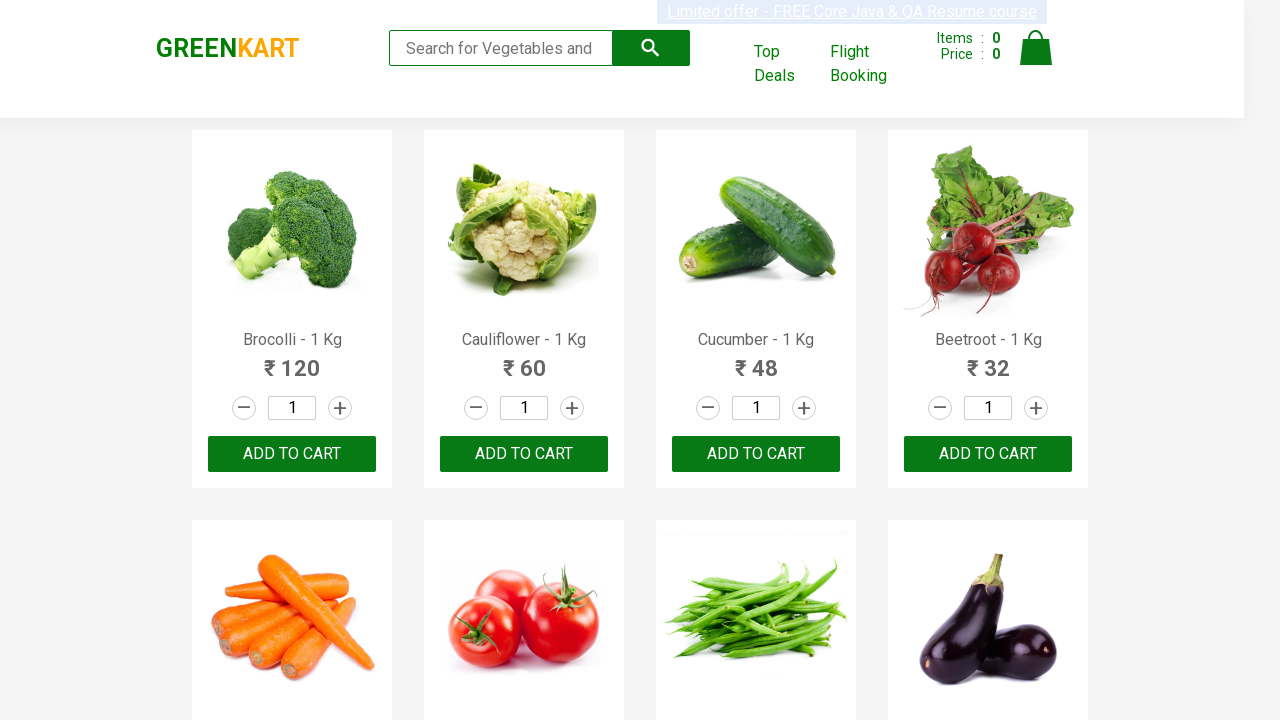

Waited for button elements to be present on the page
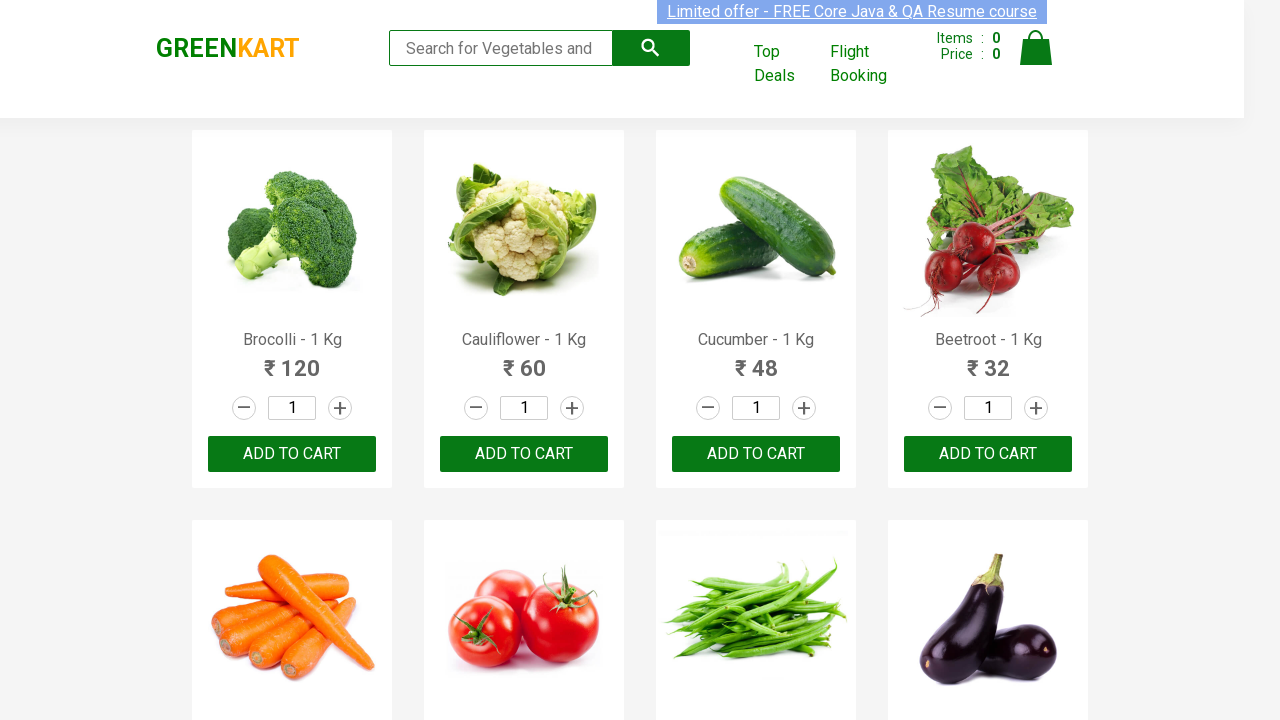

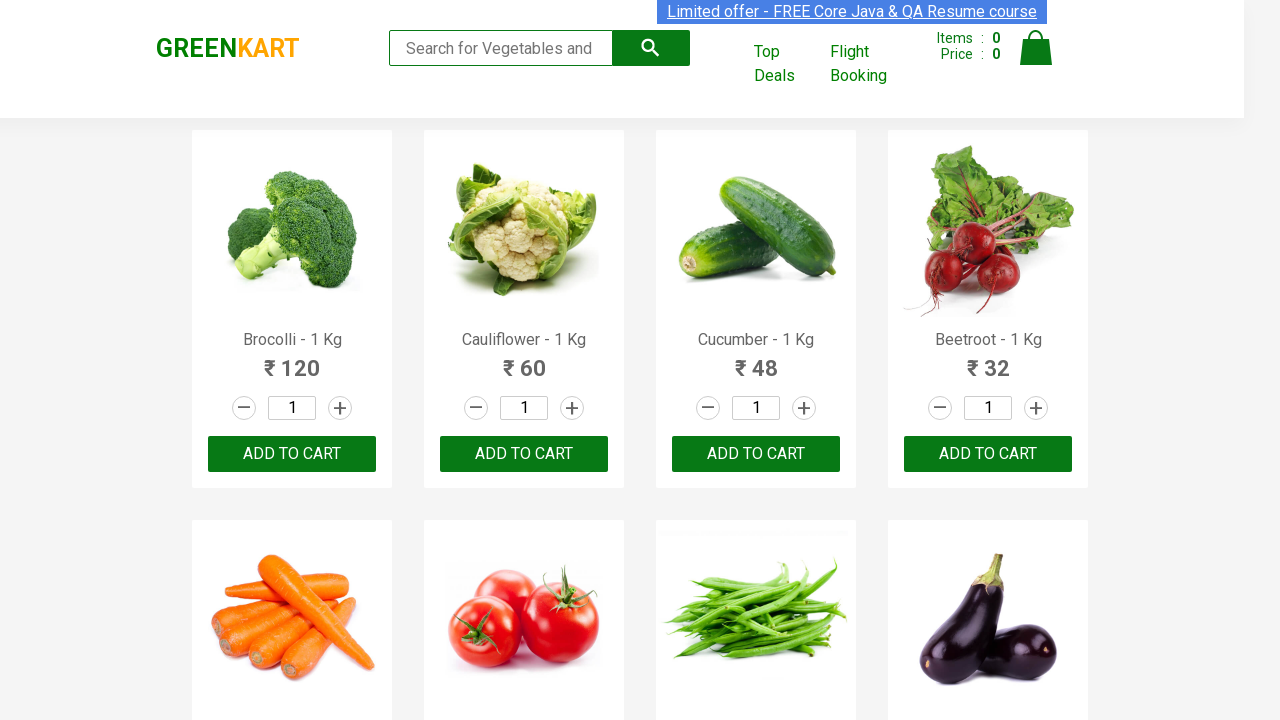